Tests that the Clear completed button is hidden when there are no completed items

Starting URL: https://demo.playwright.dev/todomvc

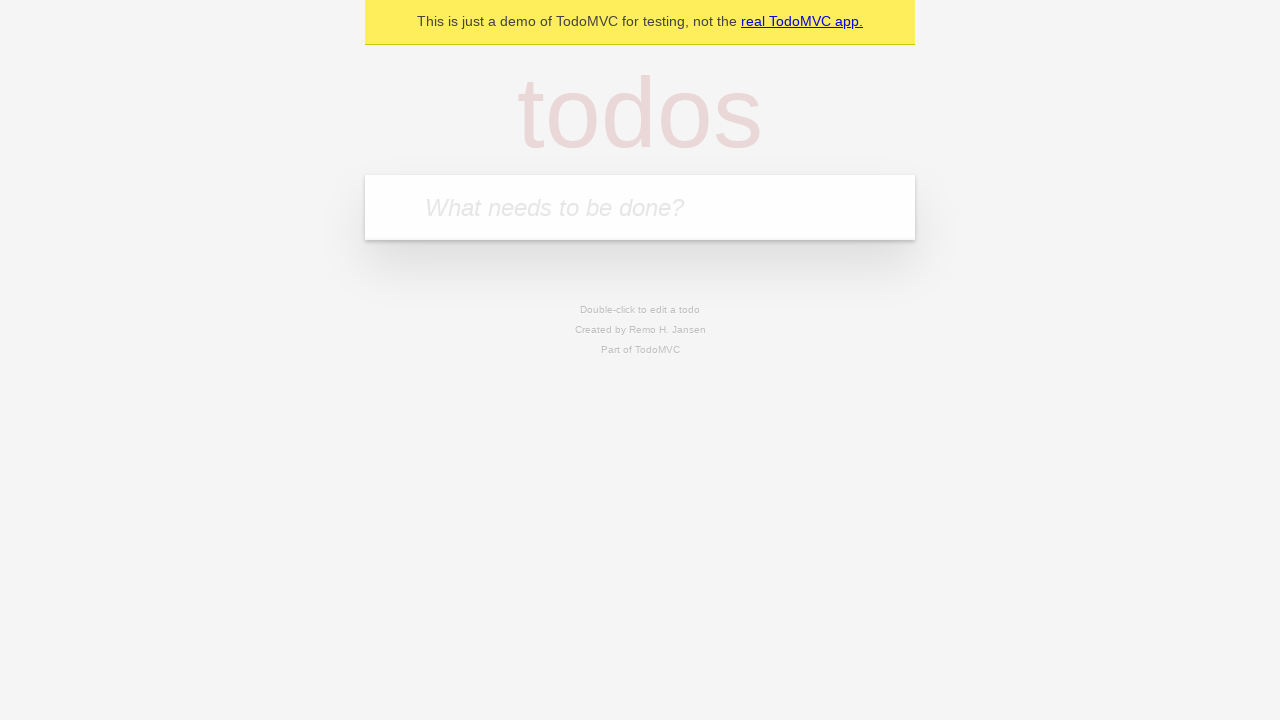

Filled todo input with 'buy some cheese' on internal:attr=[placeholder="What needs to be done?"i]
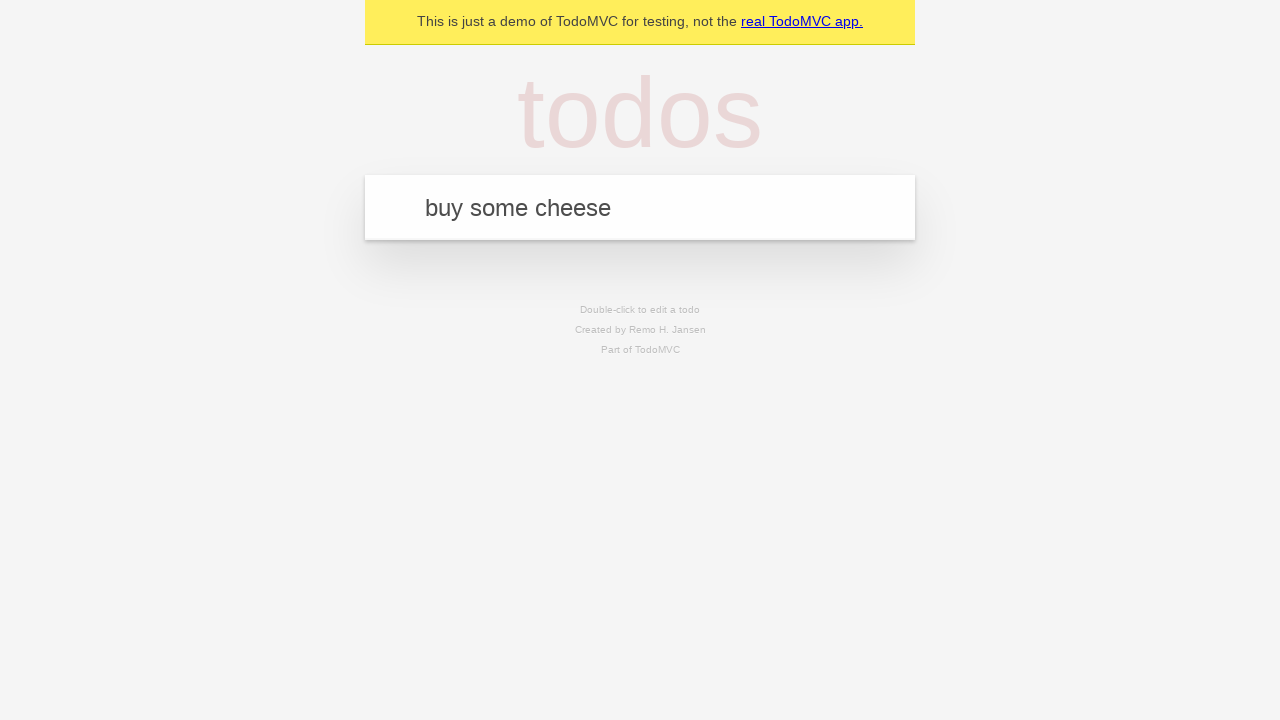

Pressed Enter to create first todo on internal:attr=[placeholder="What needs to be done?"i]
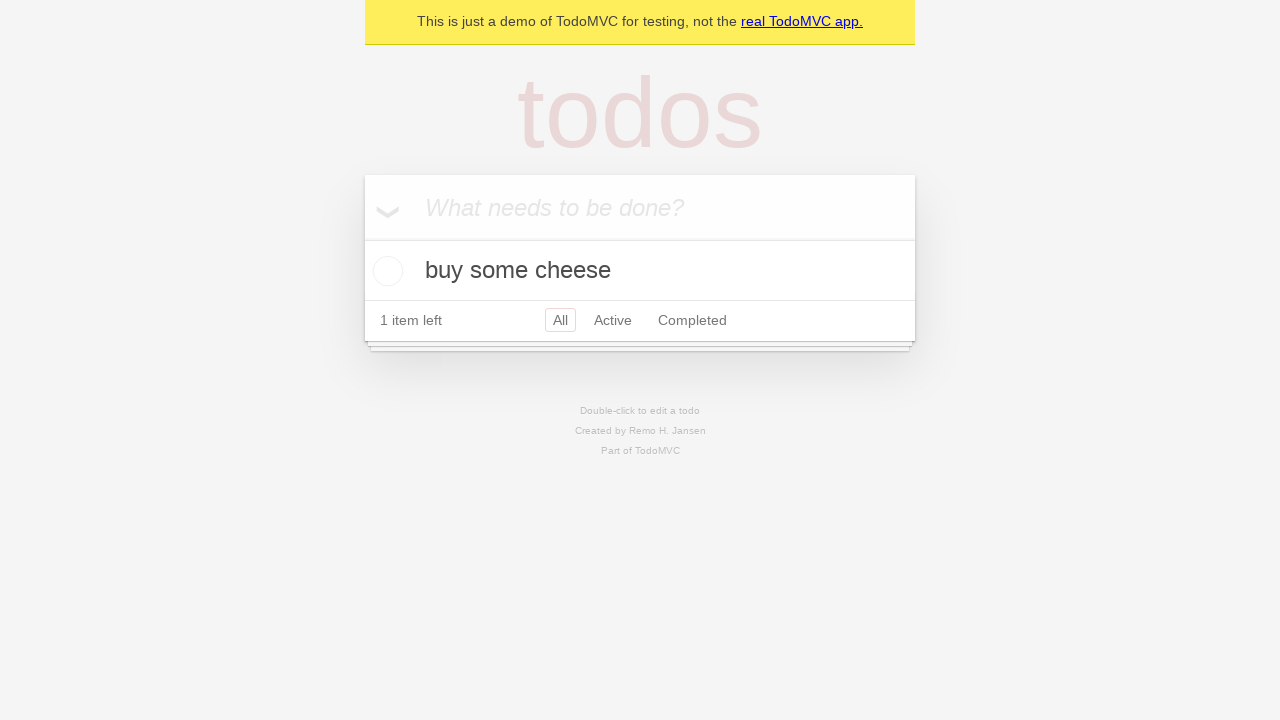

Filled todo input with 'feed the cat' on internal:attr=[placeholder="What needs to be done?"i]
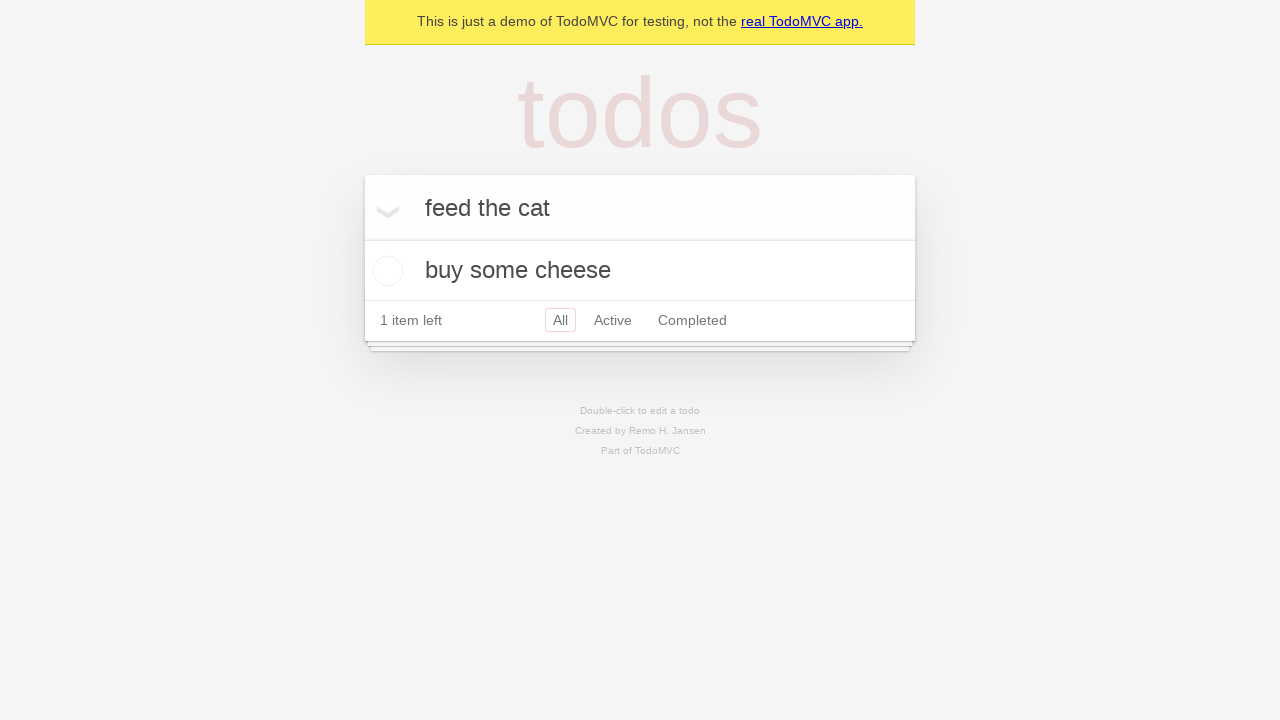

Pressed Enter to create second todo on internal:attr=[placeholder="What needs to be done?"i]
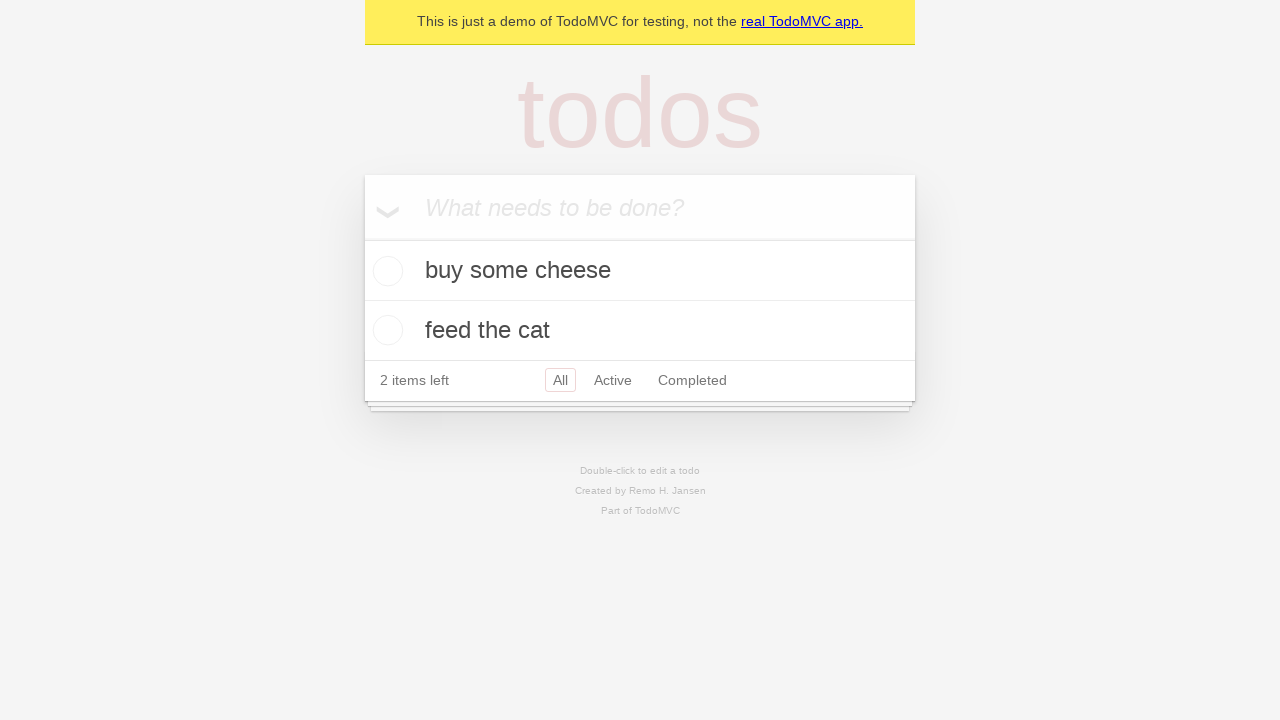

Filled todo input with 'book a doctors appointment' on internal:attr=[placeholder="What needs to be done?"i]
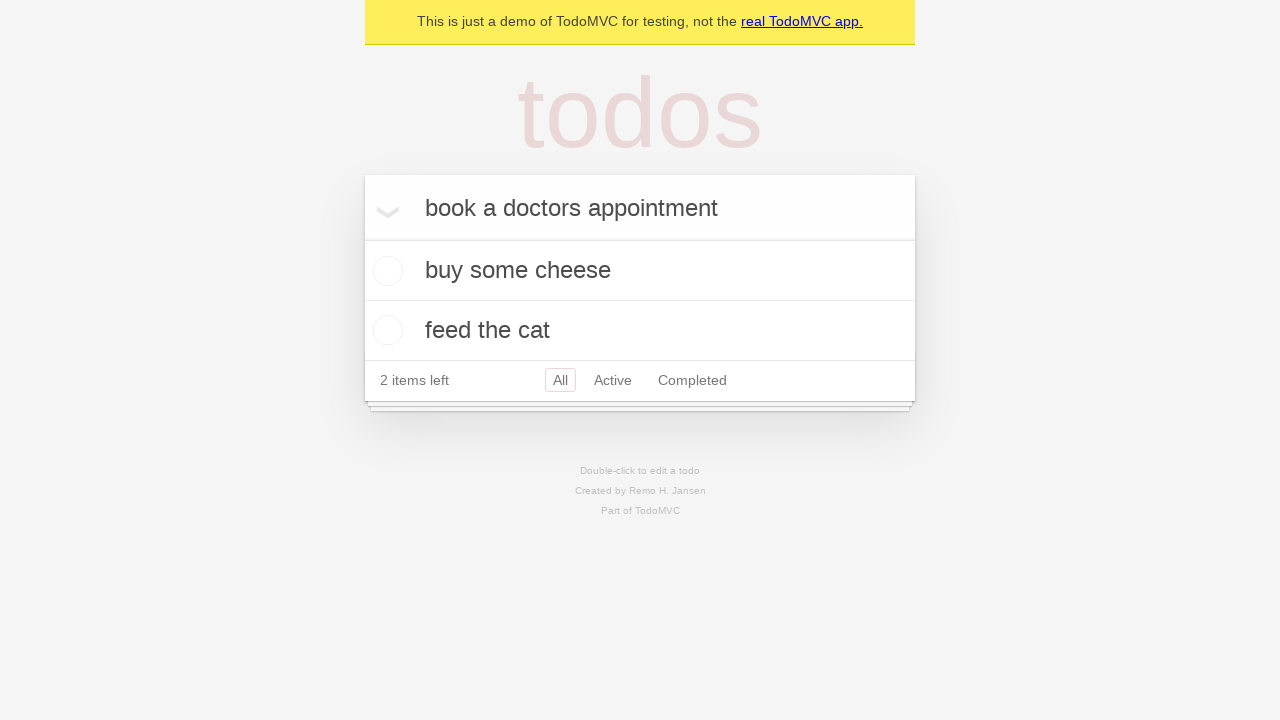

Pressed Enter to create third todo on internal:attr=[placeholder="What needs to be done?"i]
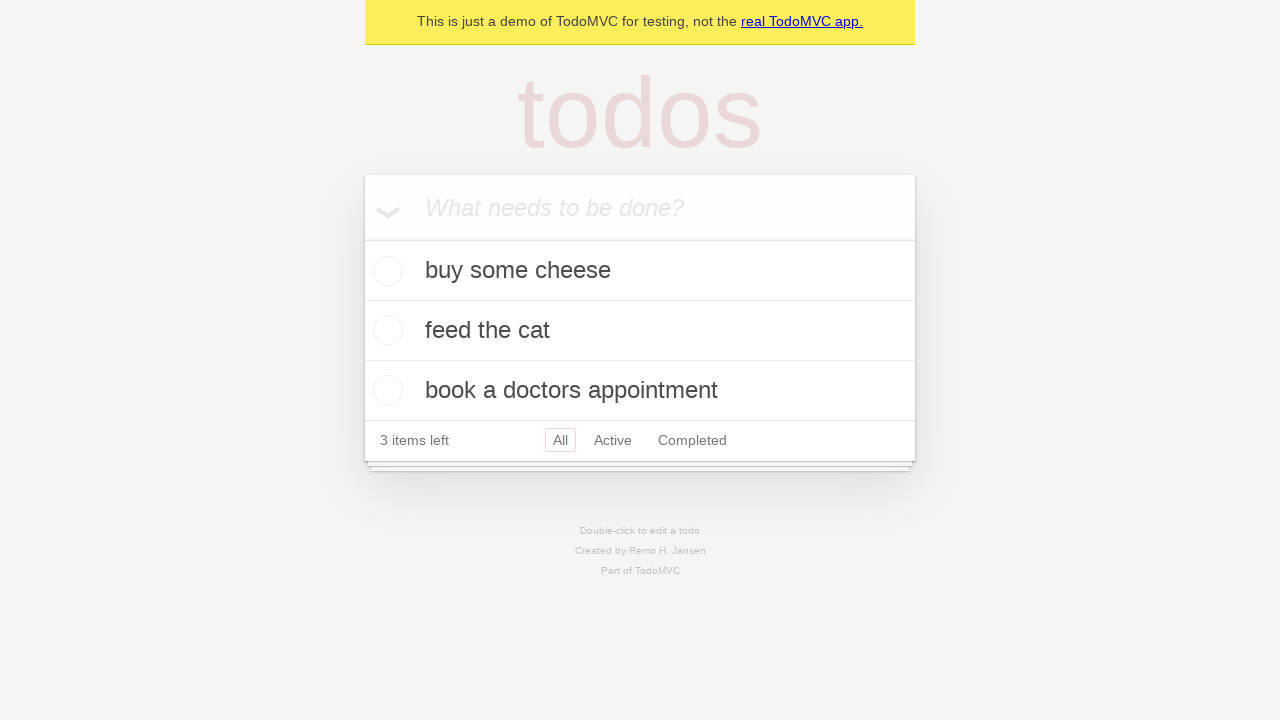

Checked the first todo item as completed at (385, 271) on .todo-list li .toggle >> nth=0
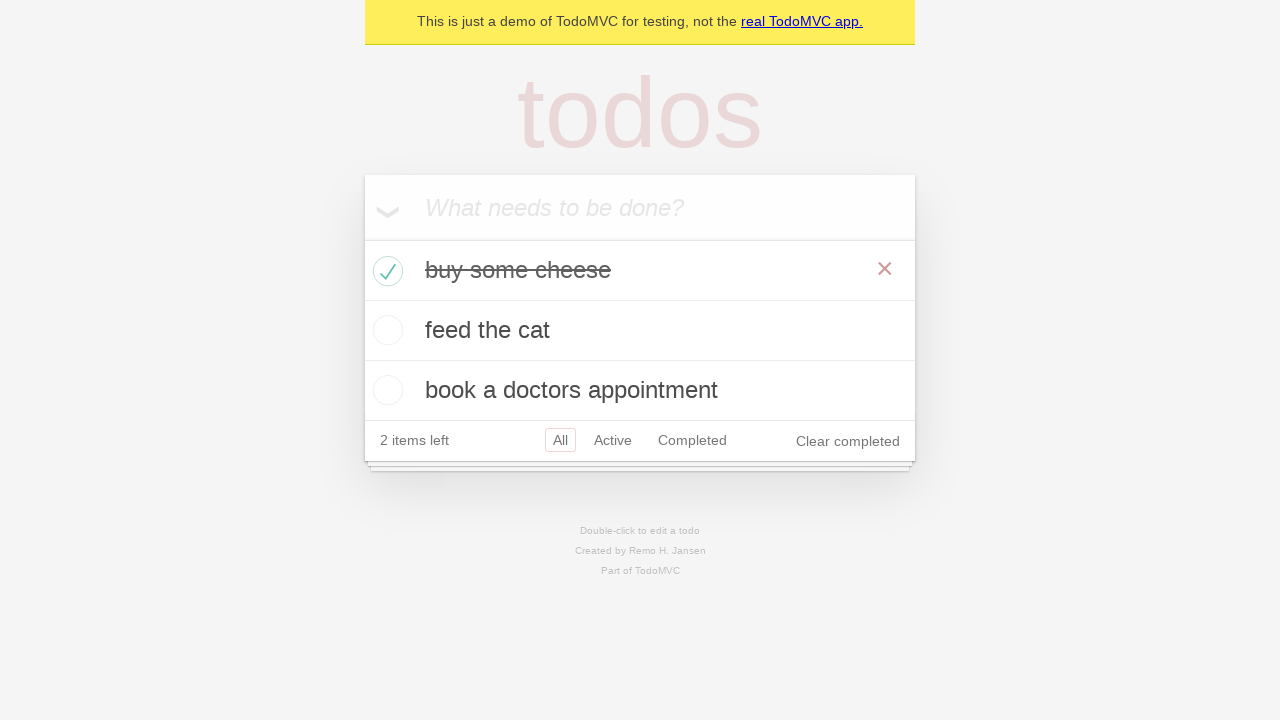

Clicked Clear completed button to remove completed item at (848, 441) on internal:role=button[name="Clear completed"i]
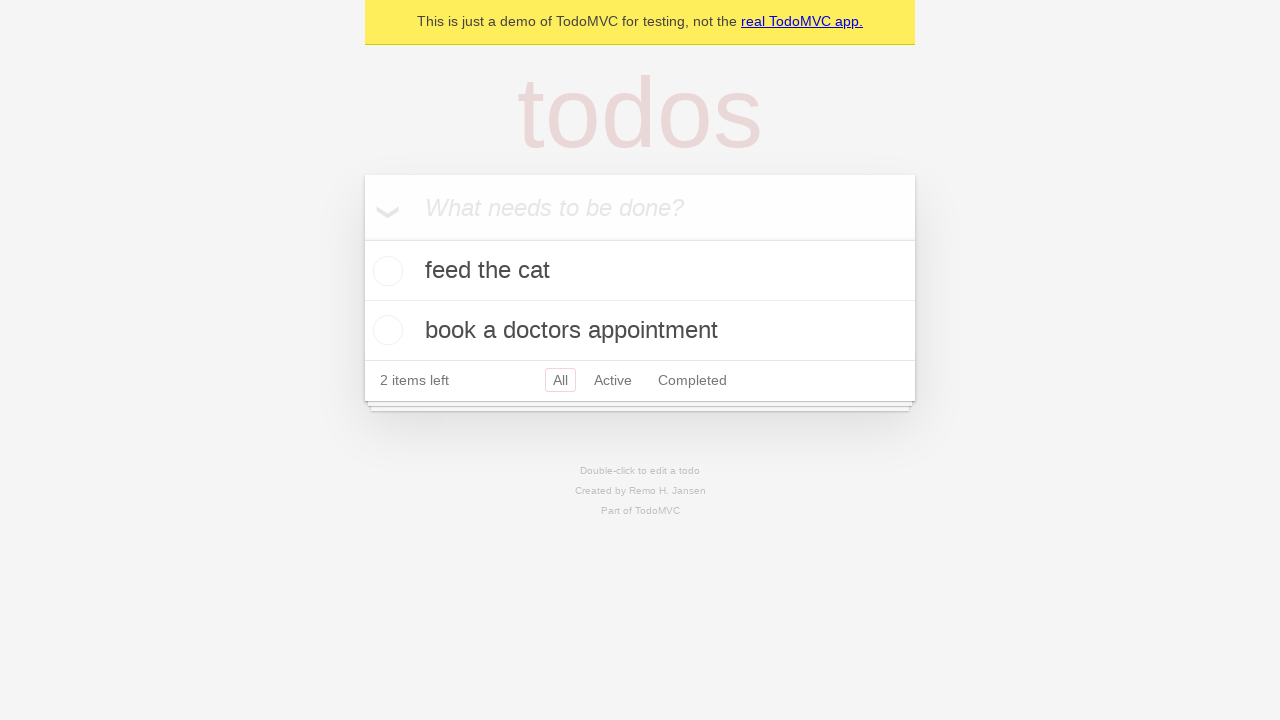

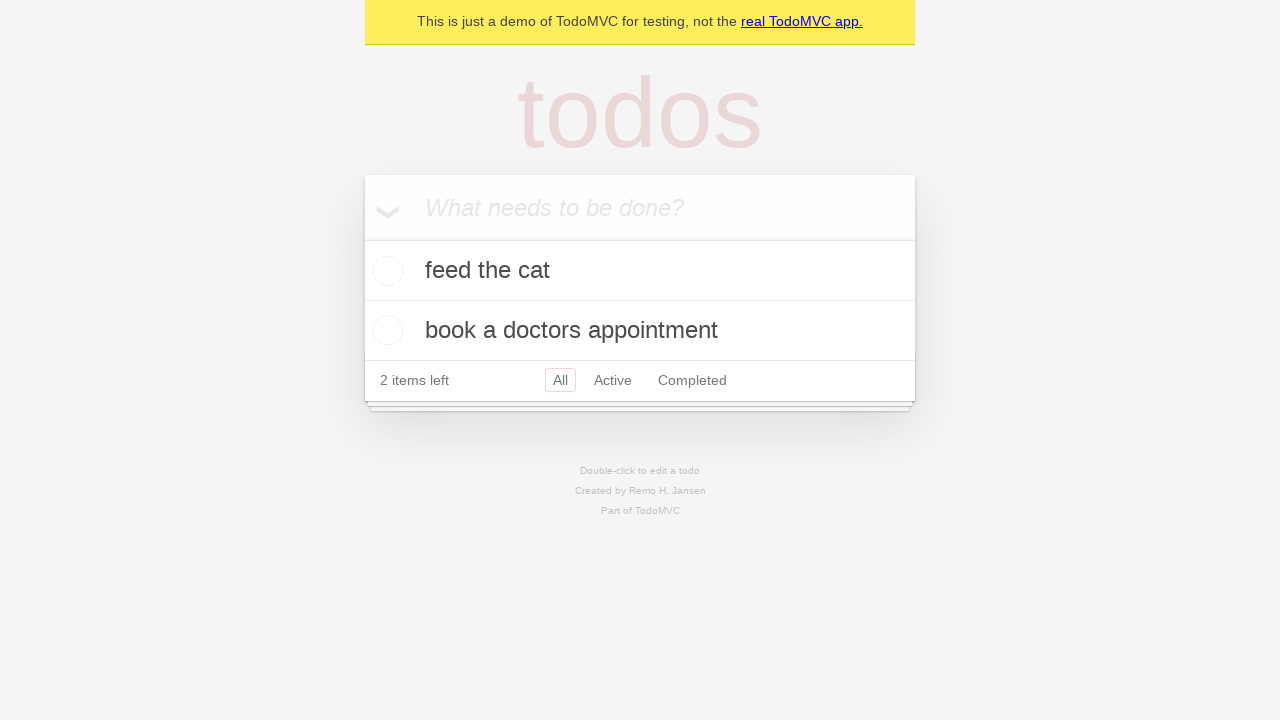